Verifies error message format when submitting empty form on Submit new Language page

Starting URL: http://www.99-bottles-of-beer.net/

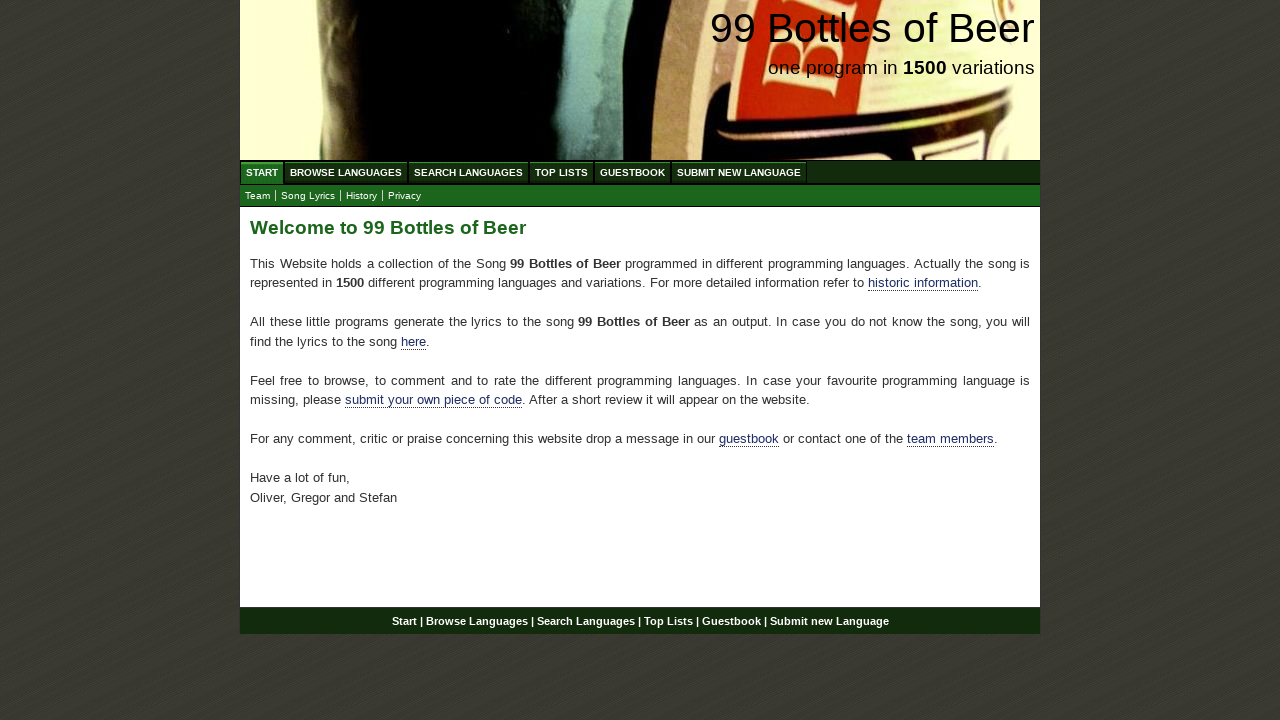

Clicked on Submit new Language menu item at (739, 172) on xpath=//ul[@id='menu']/li/a[text()='Submit new Language']
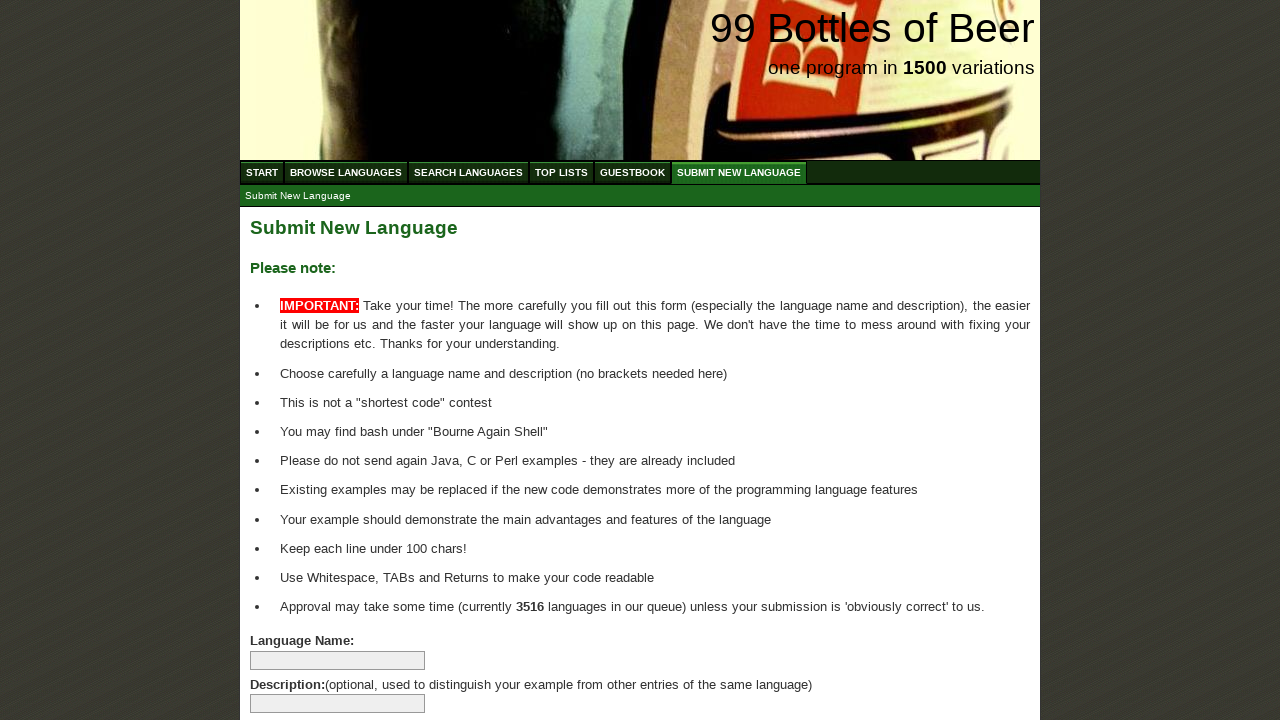

Clicked Submit Language button with empty form at (294, 665) on xpath=//input[@name='submitlanguage']
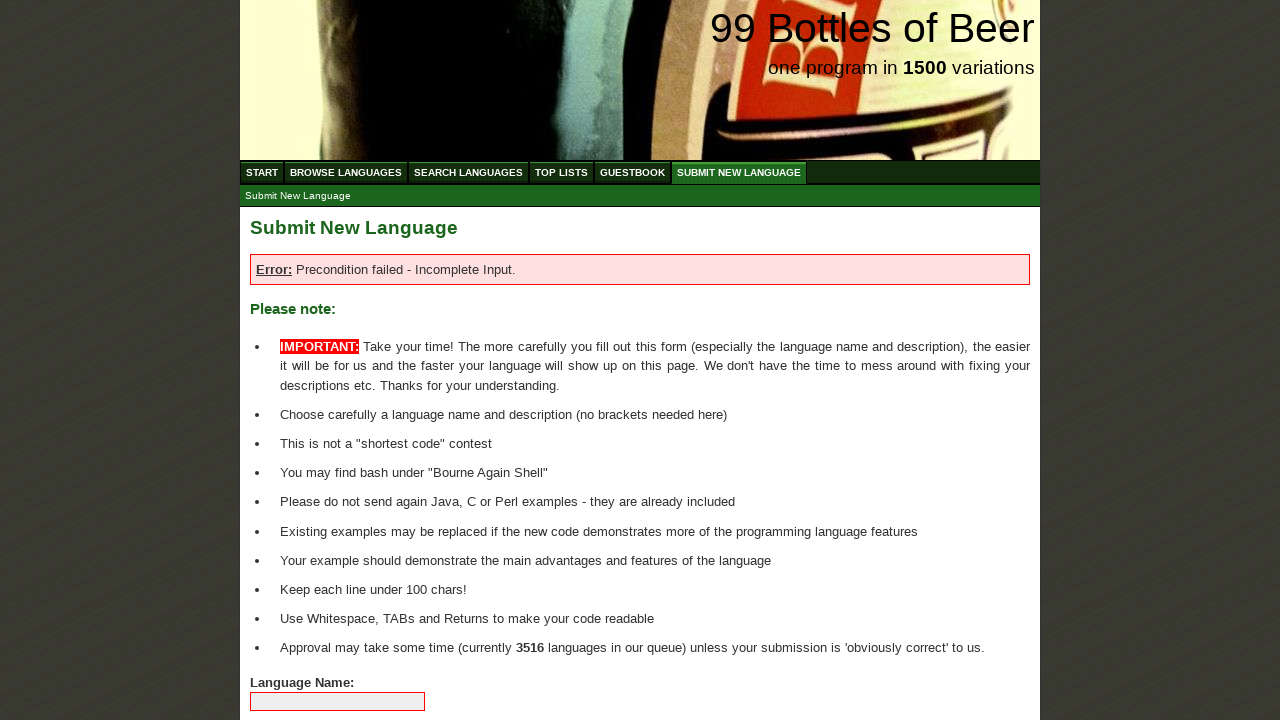

Error message element loaded
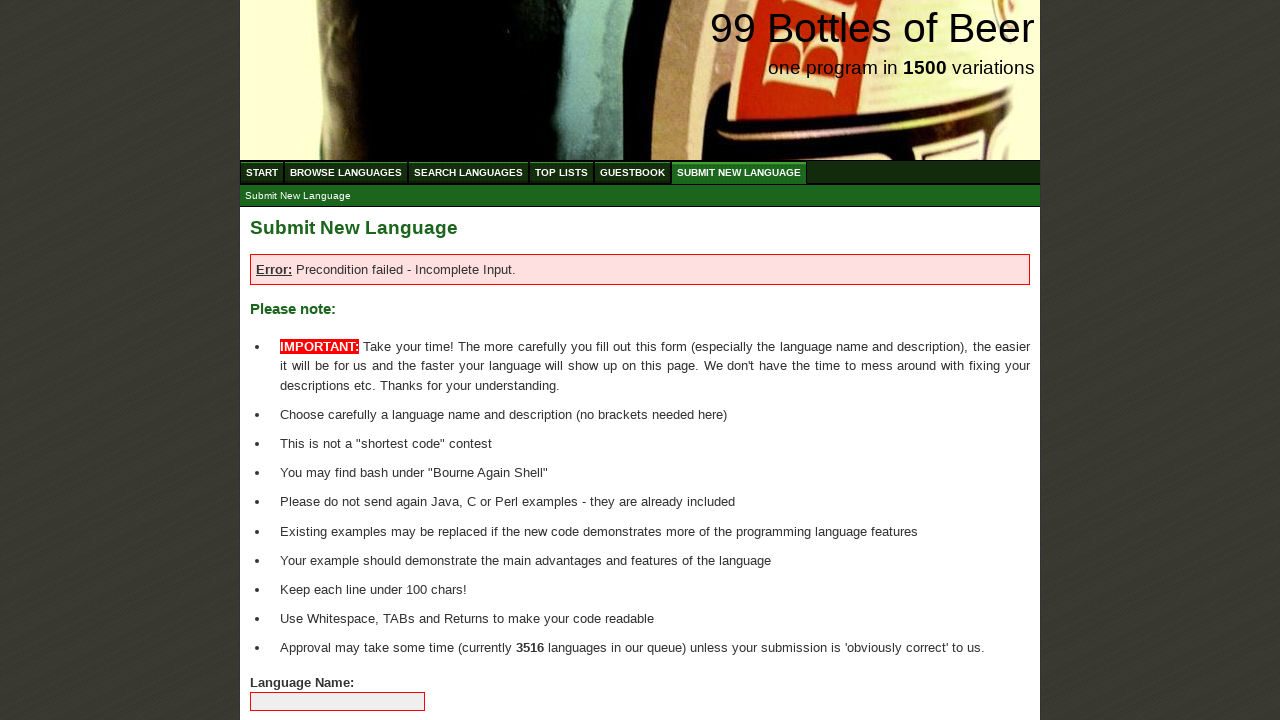

Verified error message format matches expected text: 'Error: Precondition failed - Incomplete Input.'
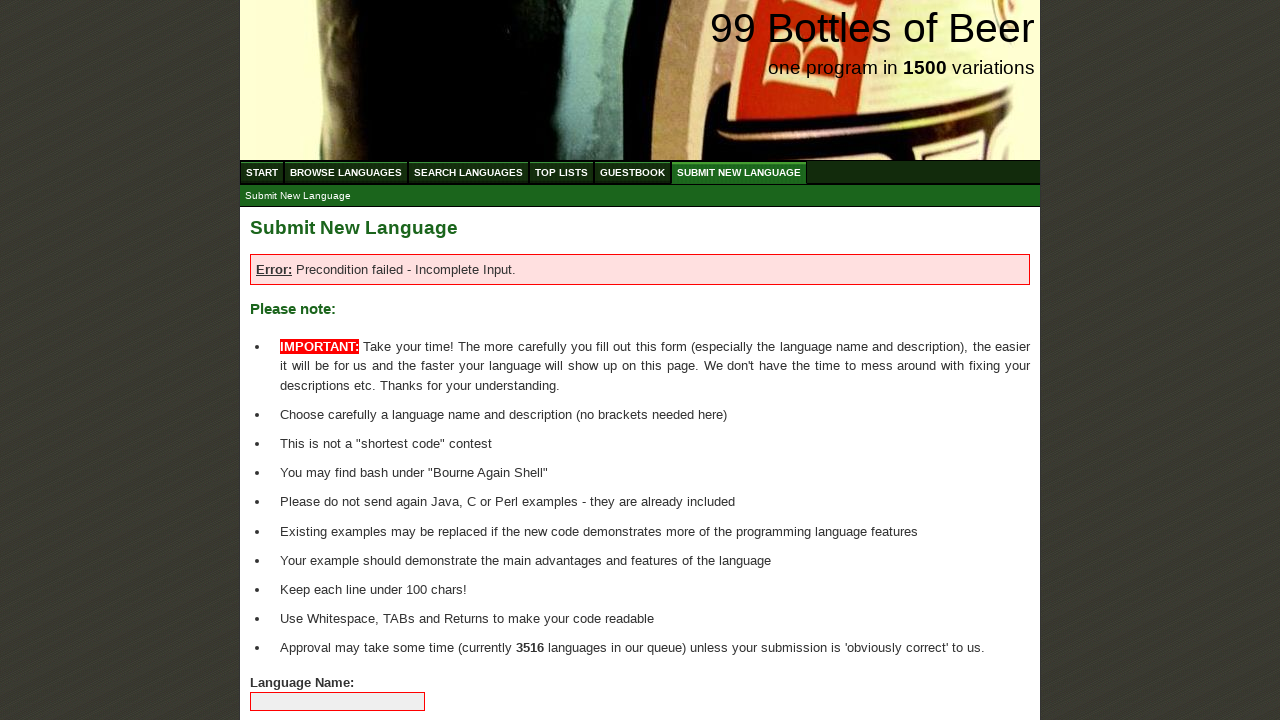

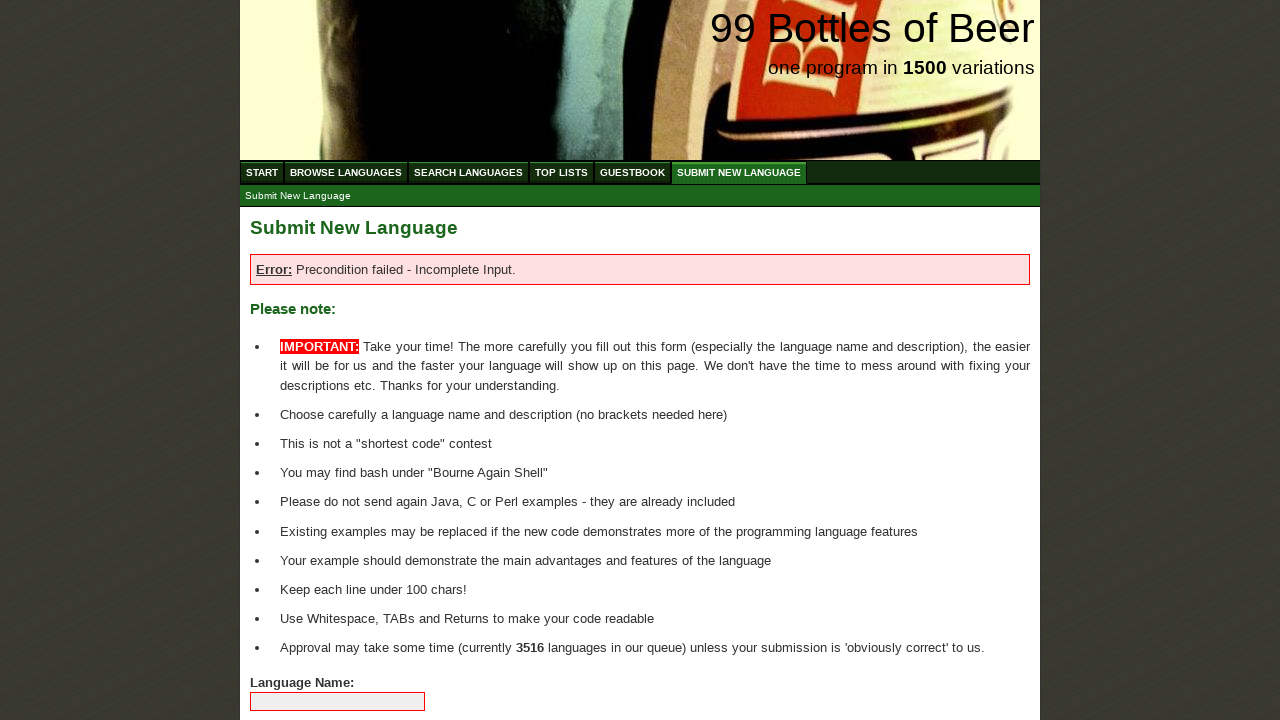